Tests file download functionality by clicking on a JAR file link and verifying the download

Starting URL: https://testcenter.techproeducation.com/index.php?page=file-download

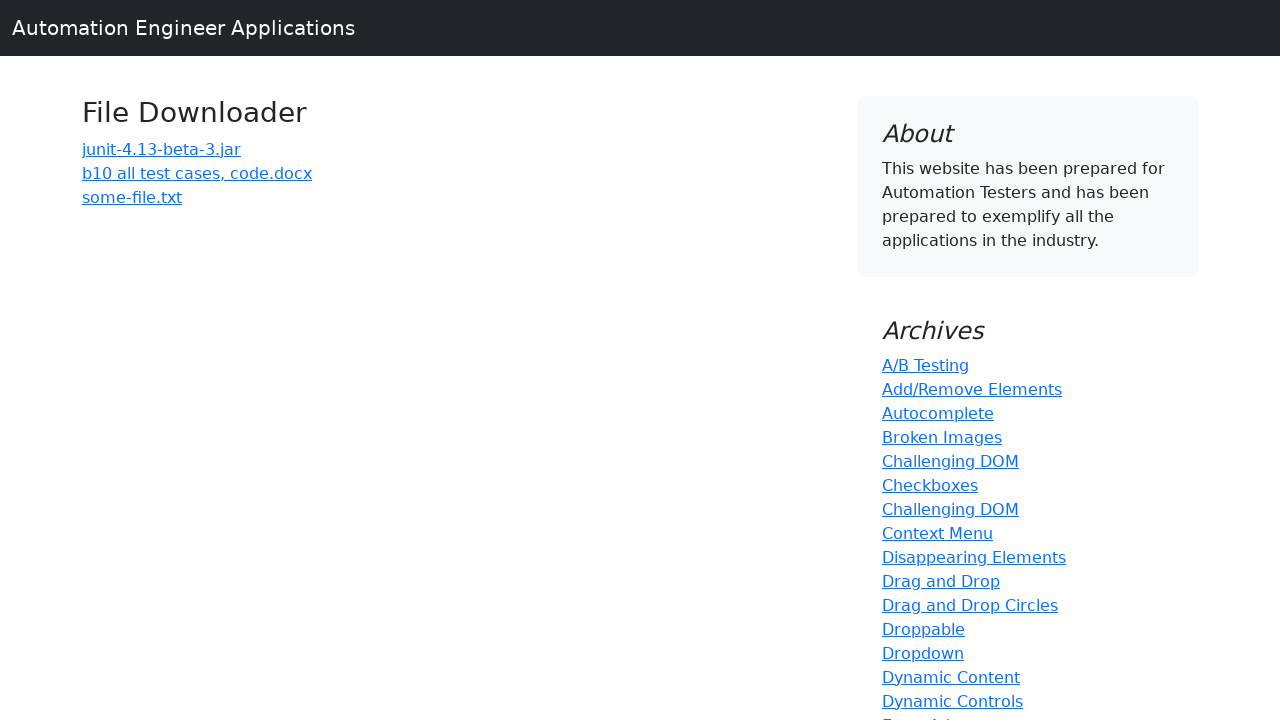

Clicked on JAR file link (junit-4.13-beta-3.jar) to initiate download at (162, 149) on a:has-text('junit-4.13-beta-3.jar')
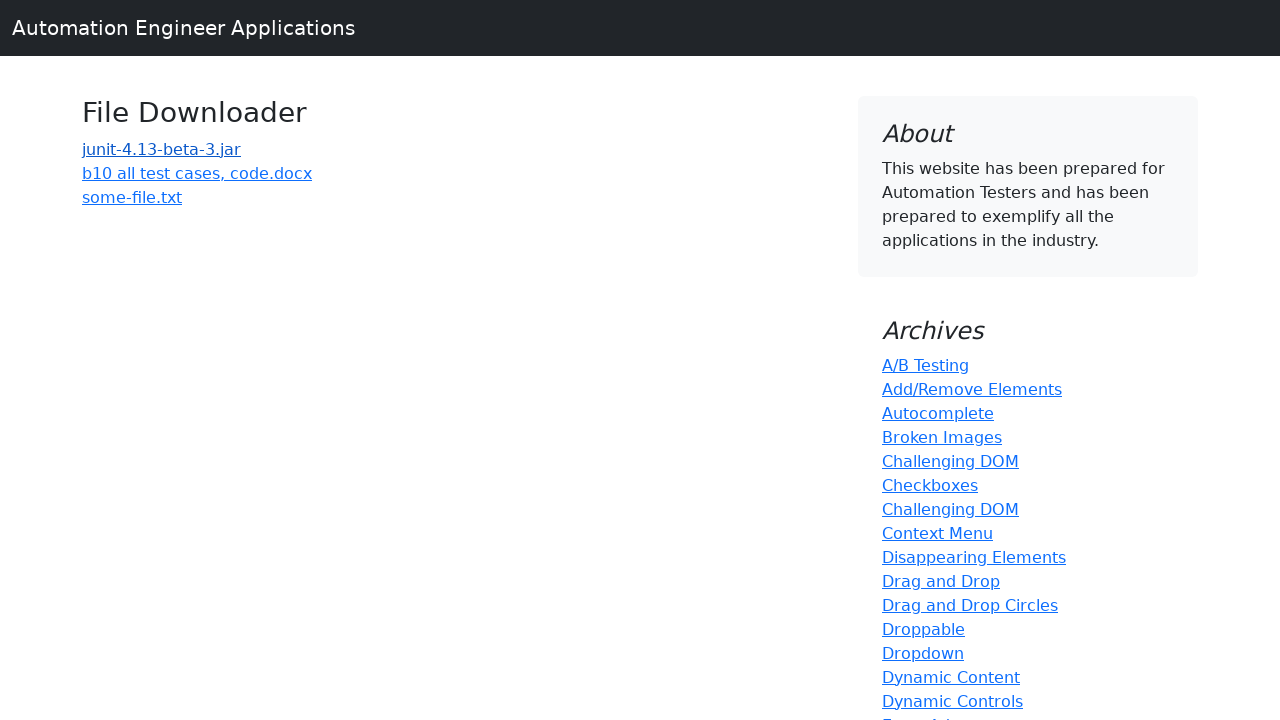

Waited 2 seconds for download to complete
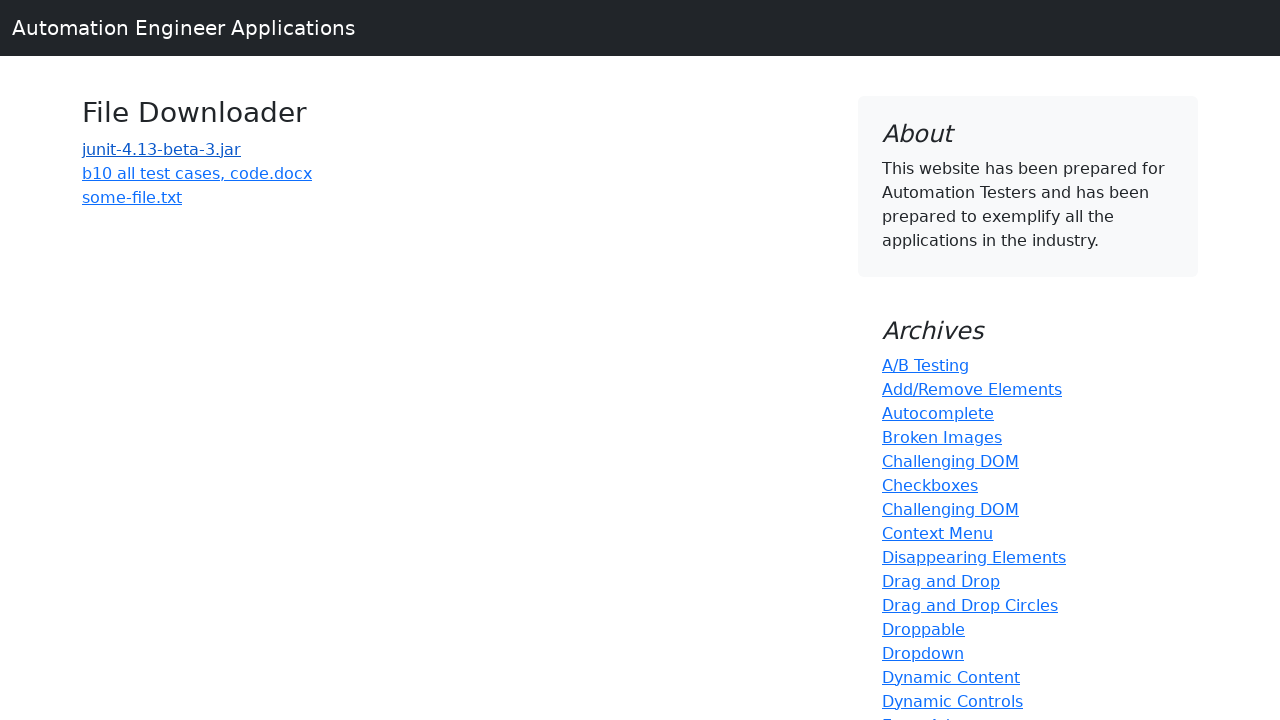

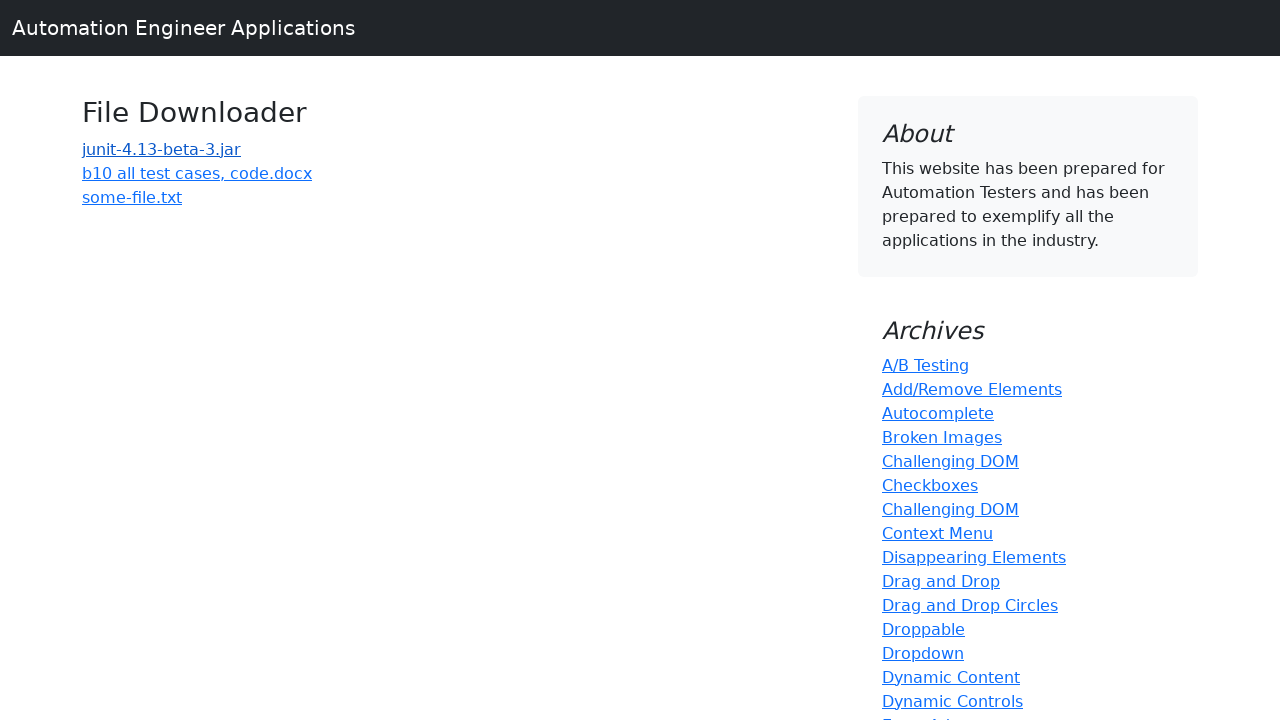